Simple test that navigates to Spotify's India English homepage to verify the page loads

Starting URL: https://www.spotify.com/in-en/

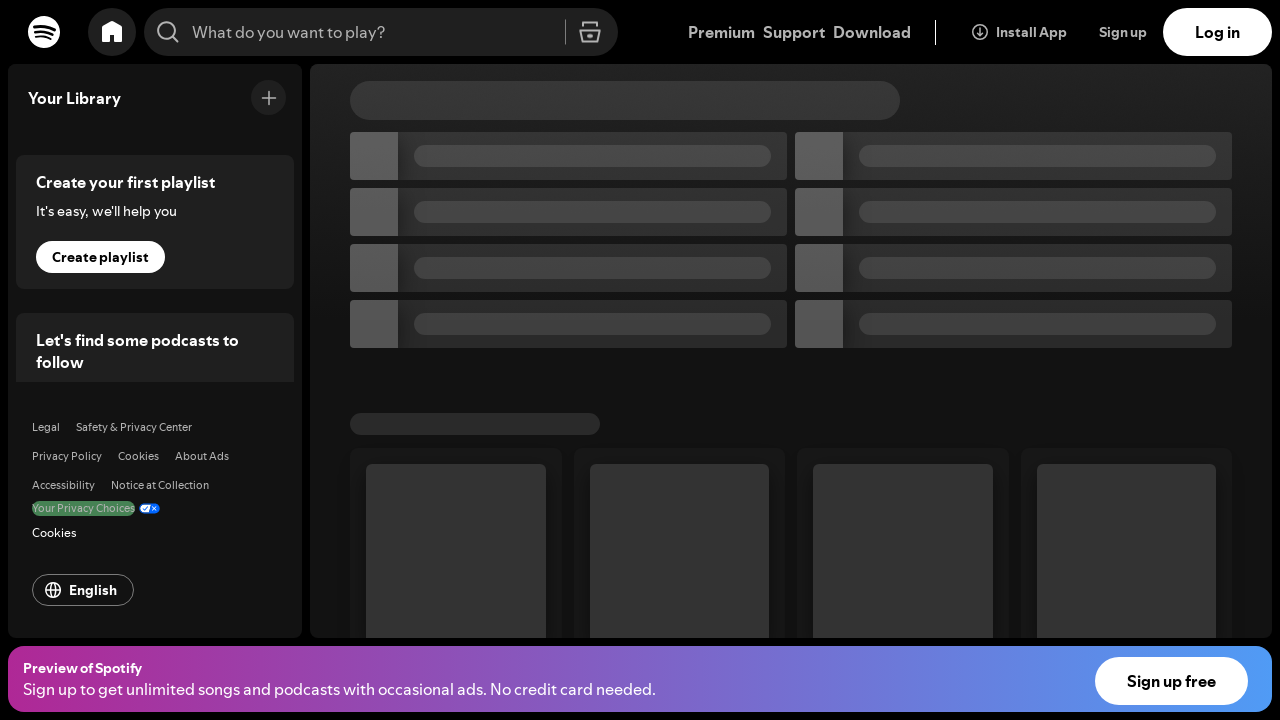

Waited for page to reach domcontentloaded state
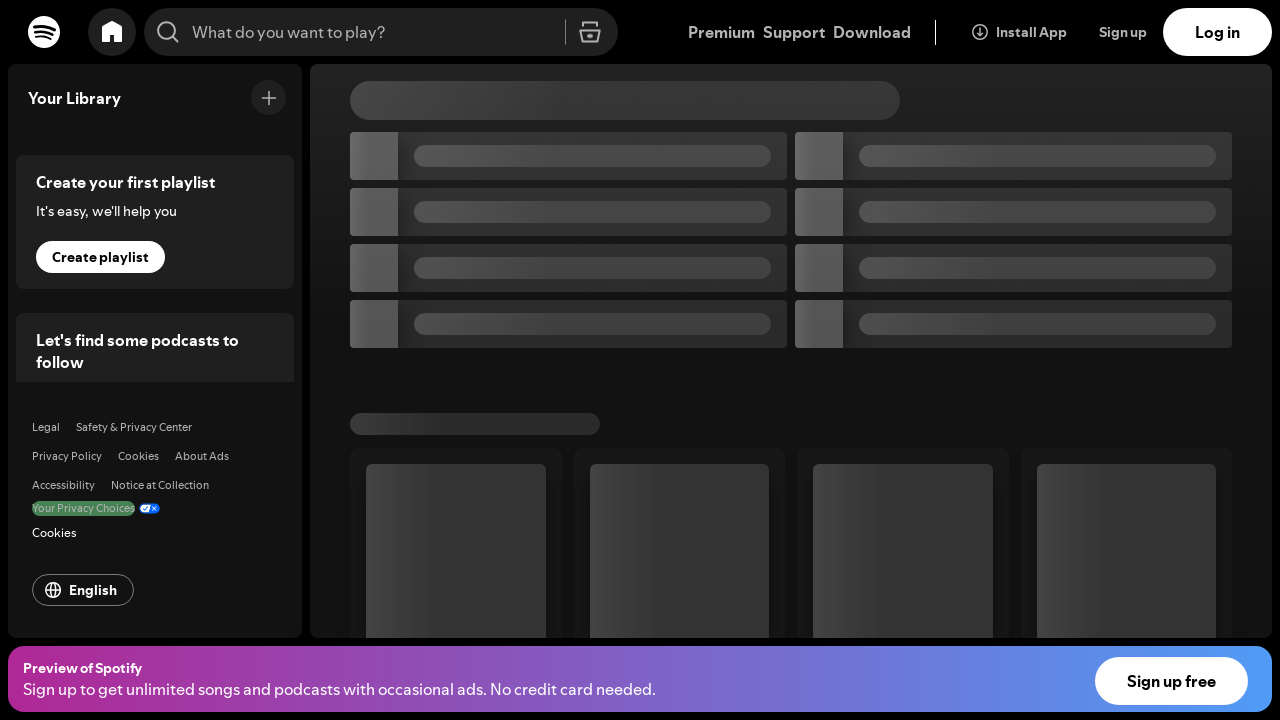

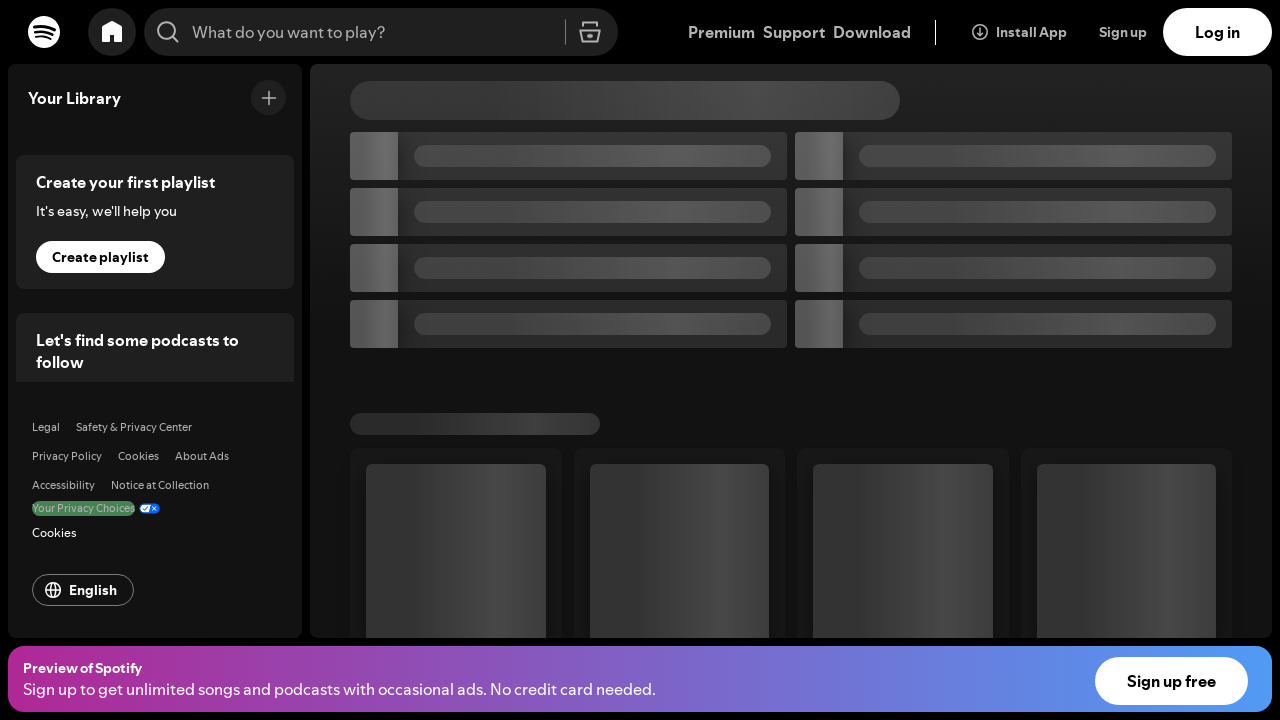